Fills the current address field in the application form

Starting URL: https://demoqa.com/text-box

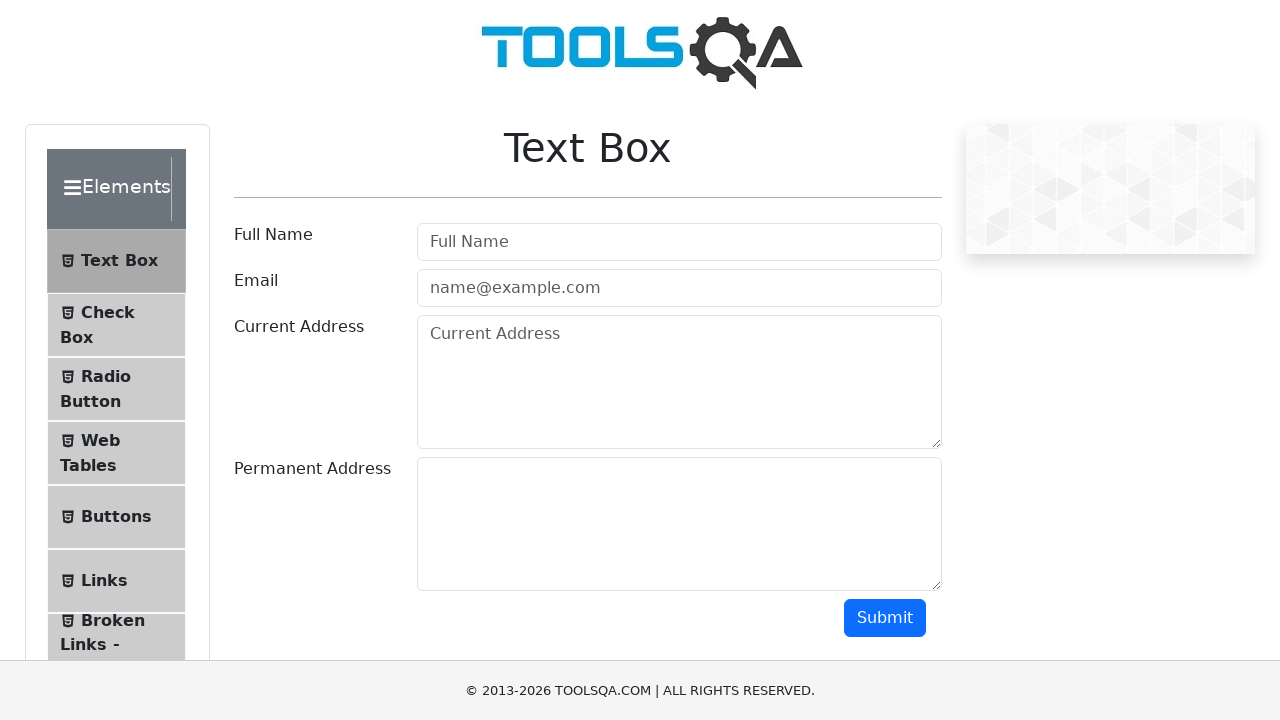

Filled current address field with 'Current Address' on #currentAddress
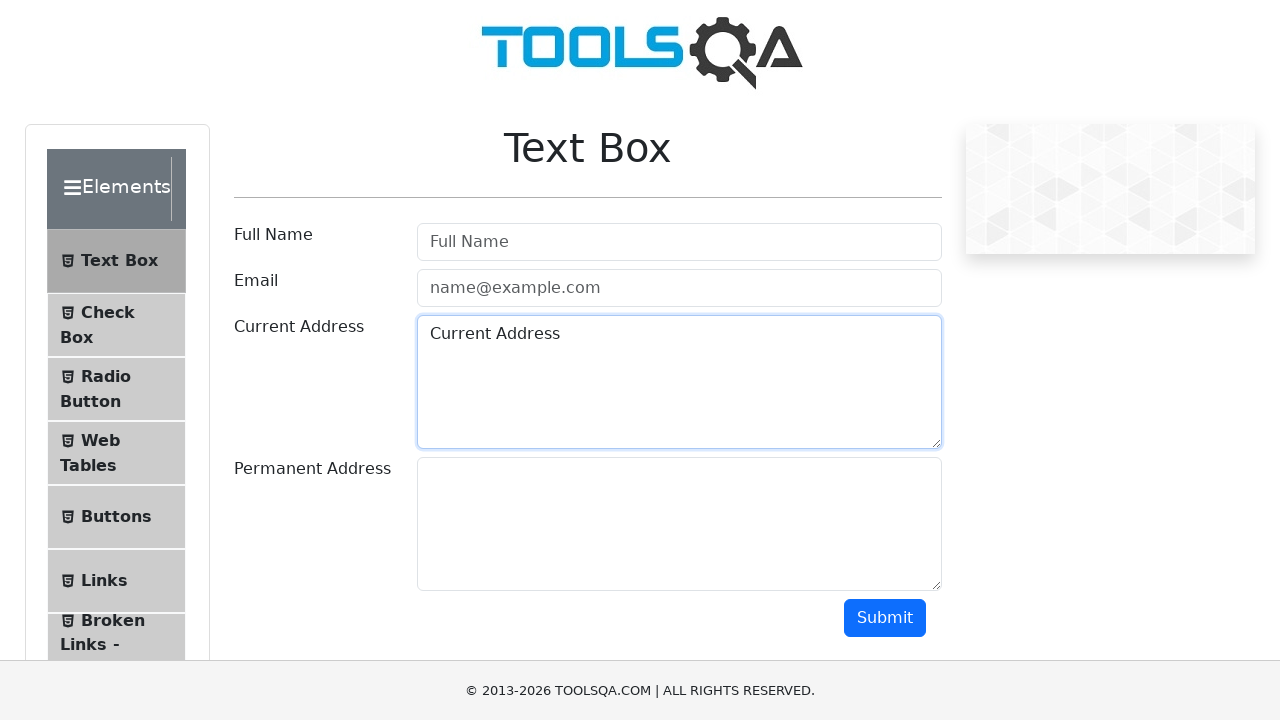

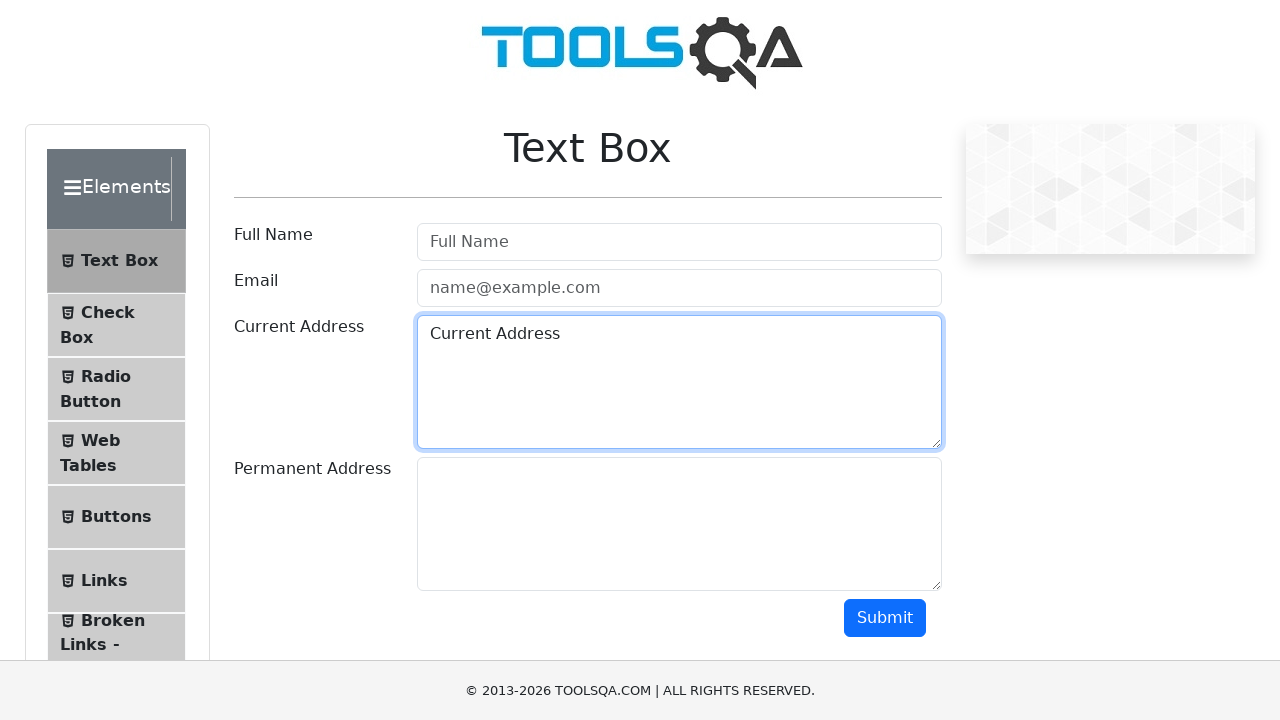